Tests browser window/tab handling by clicking a link that opens a new window, then switching to the new window to verify its content contains "New Window"

Starting URL: https://the-internet.herokuapp.com/windows

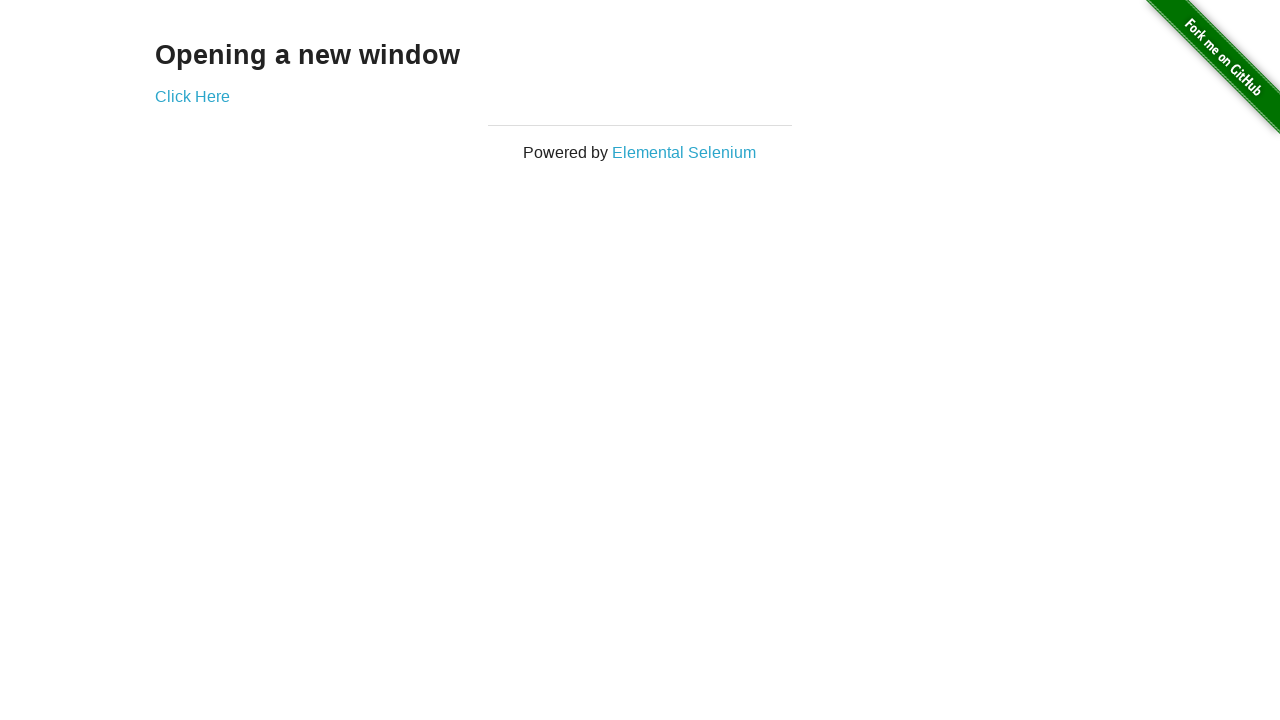

Stored reference to parent window
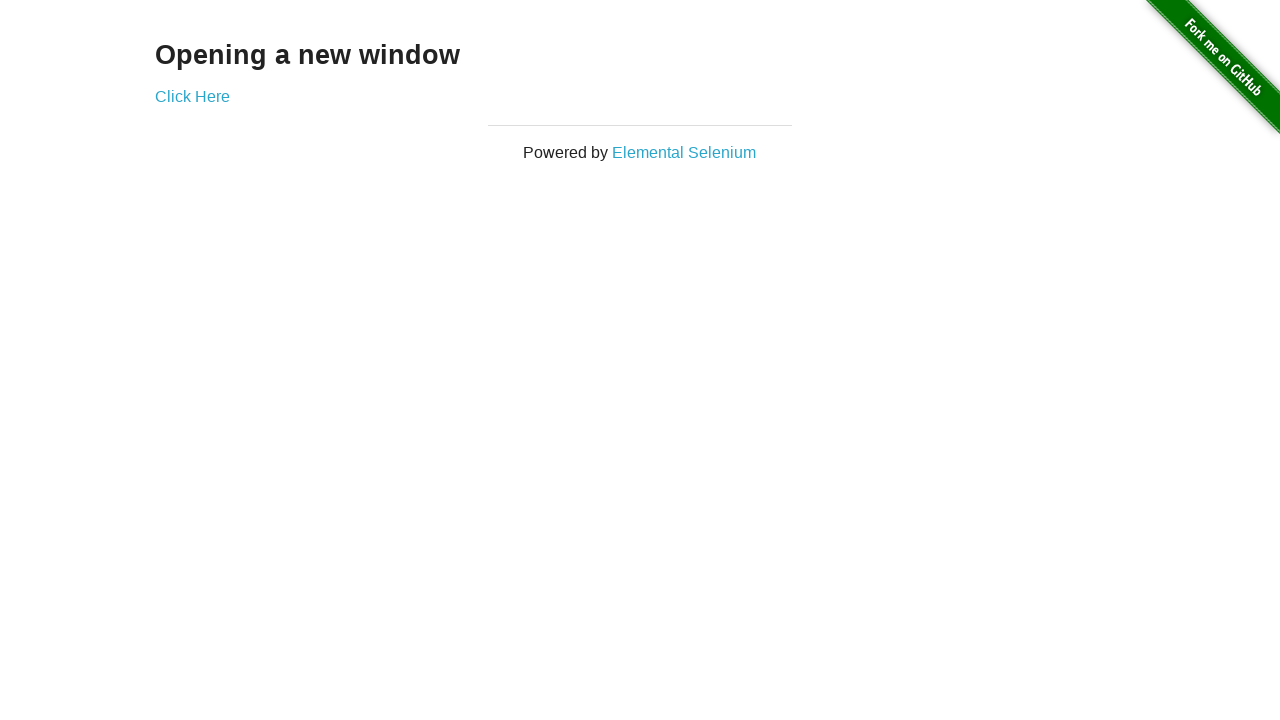

Clicked 'Click Here' link to open new window at (192, 96) on text=Click Here
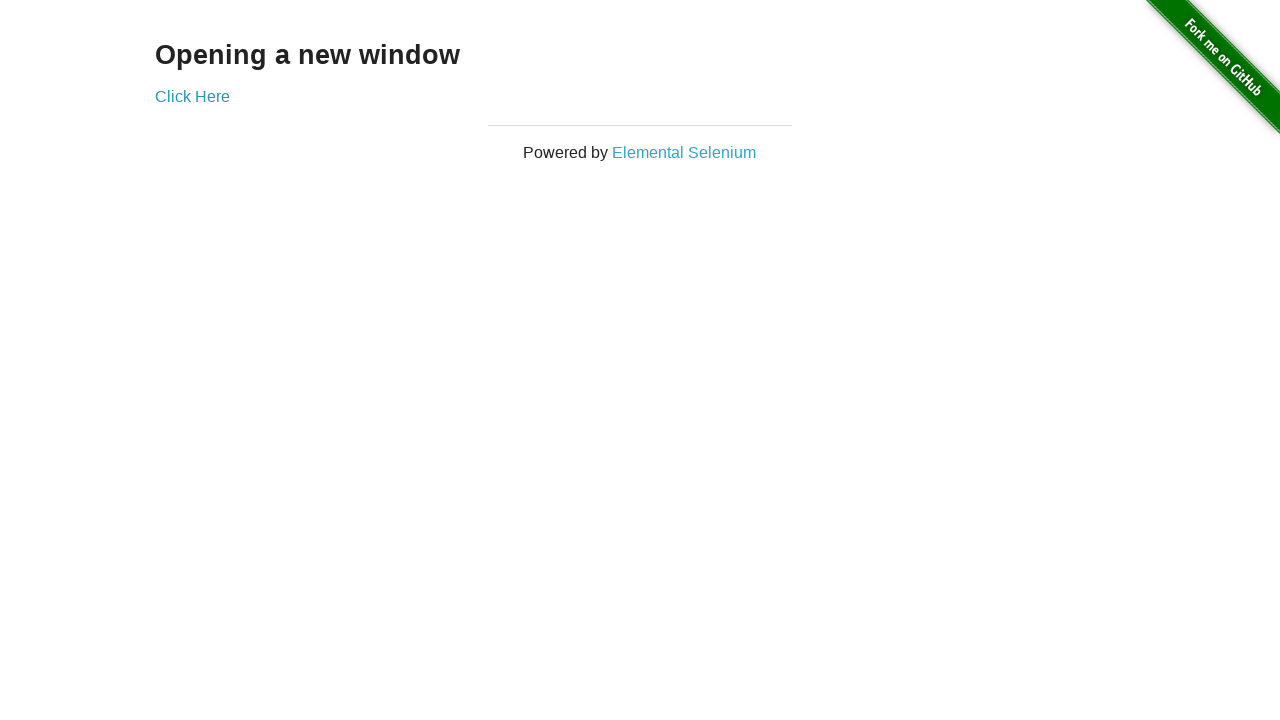

Captured new window/tab that was opened
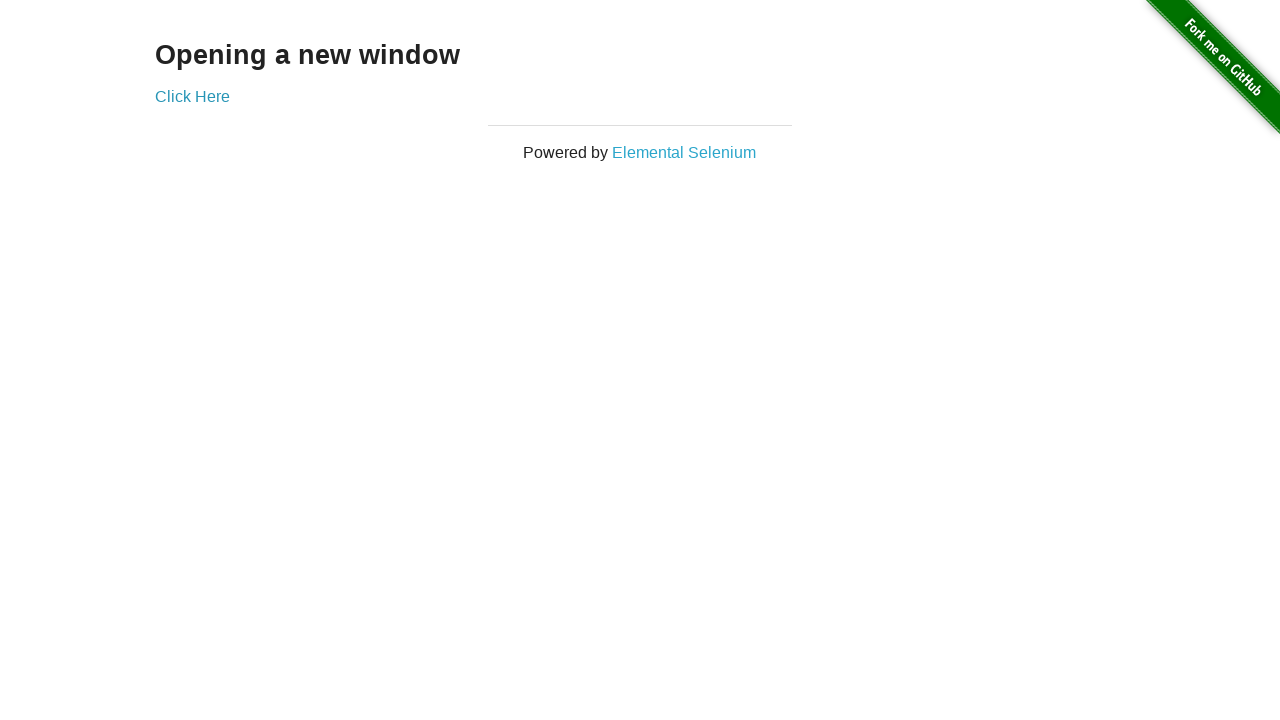

New window finished loading
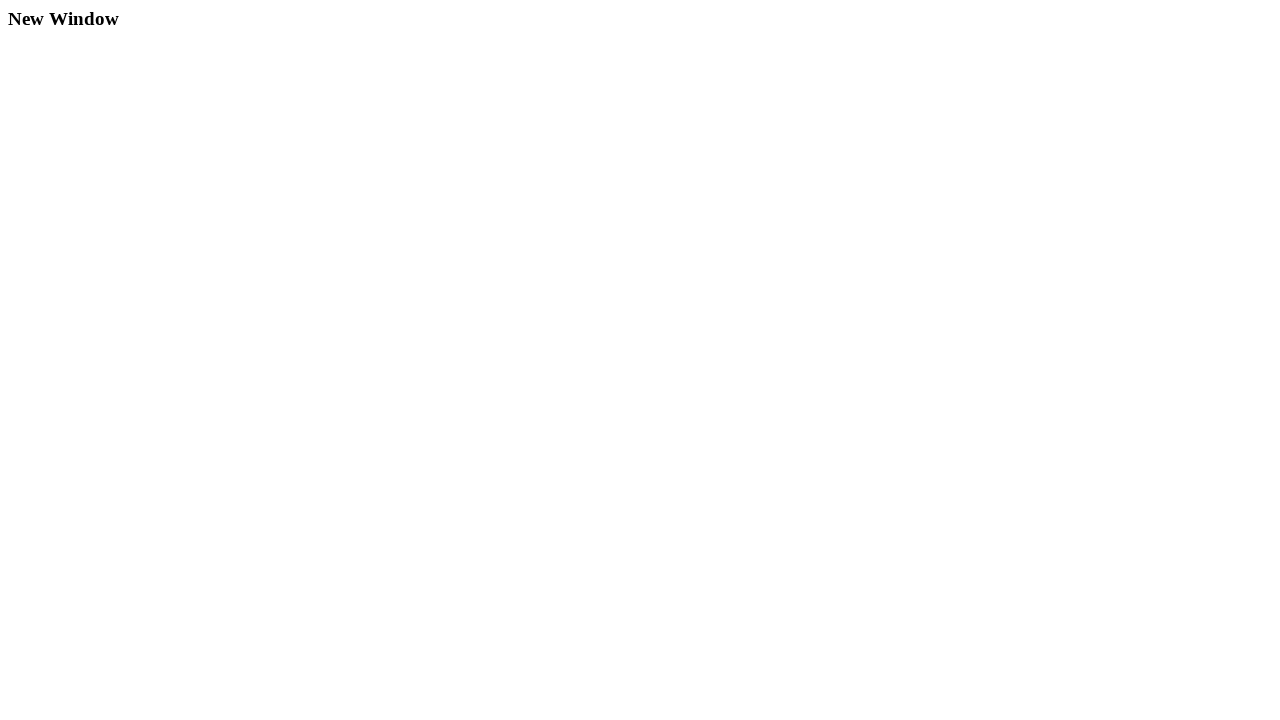

Verified new window contains 'New Window' text
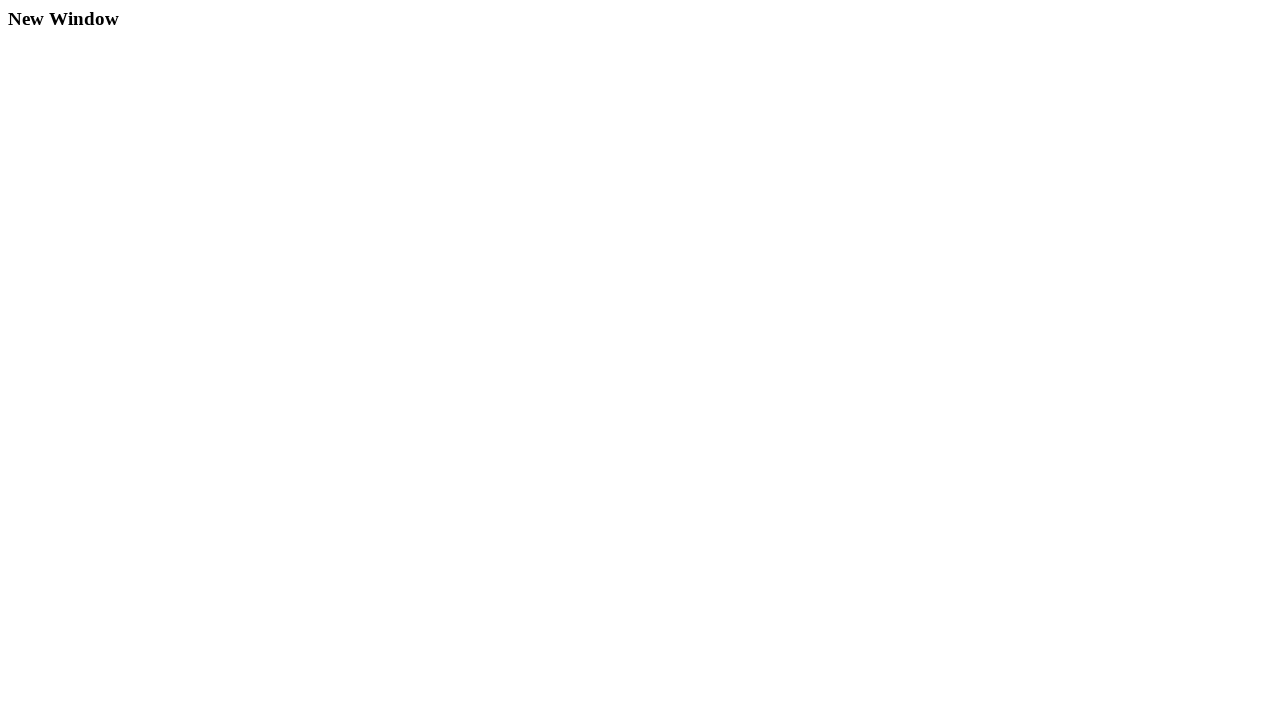

Switched focus back to parent window
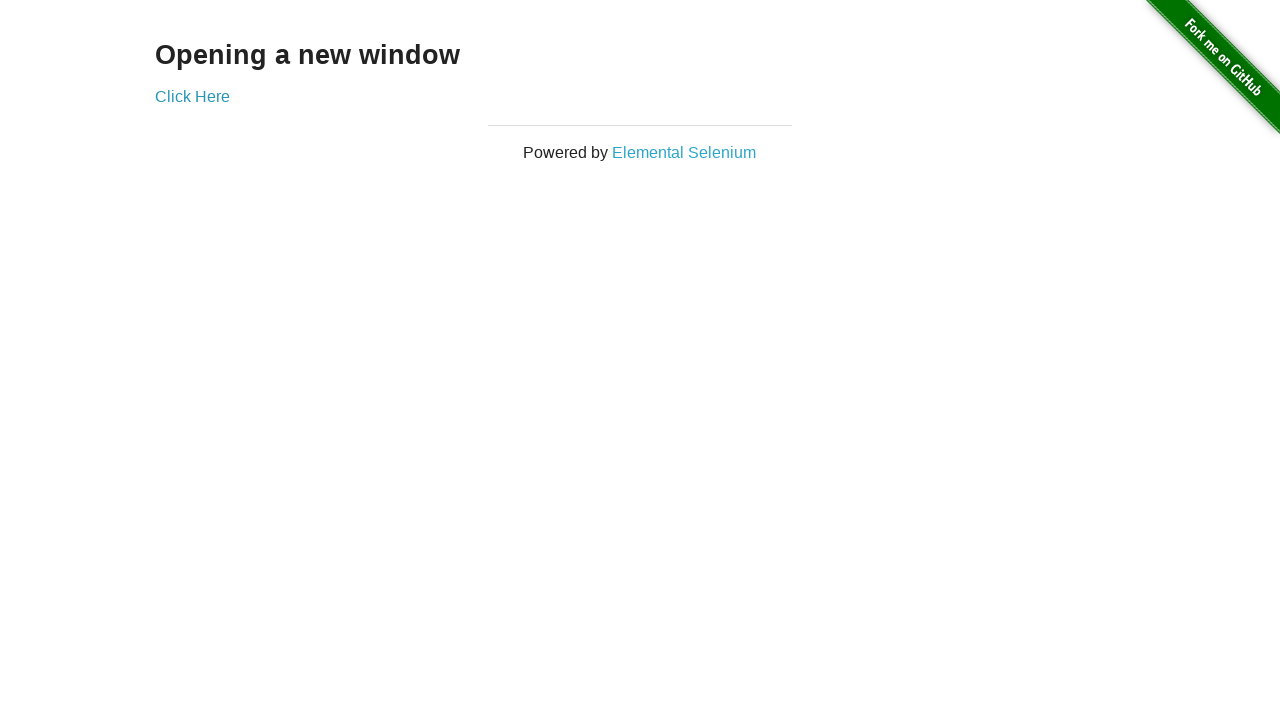

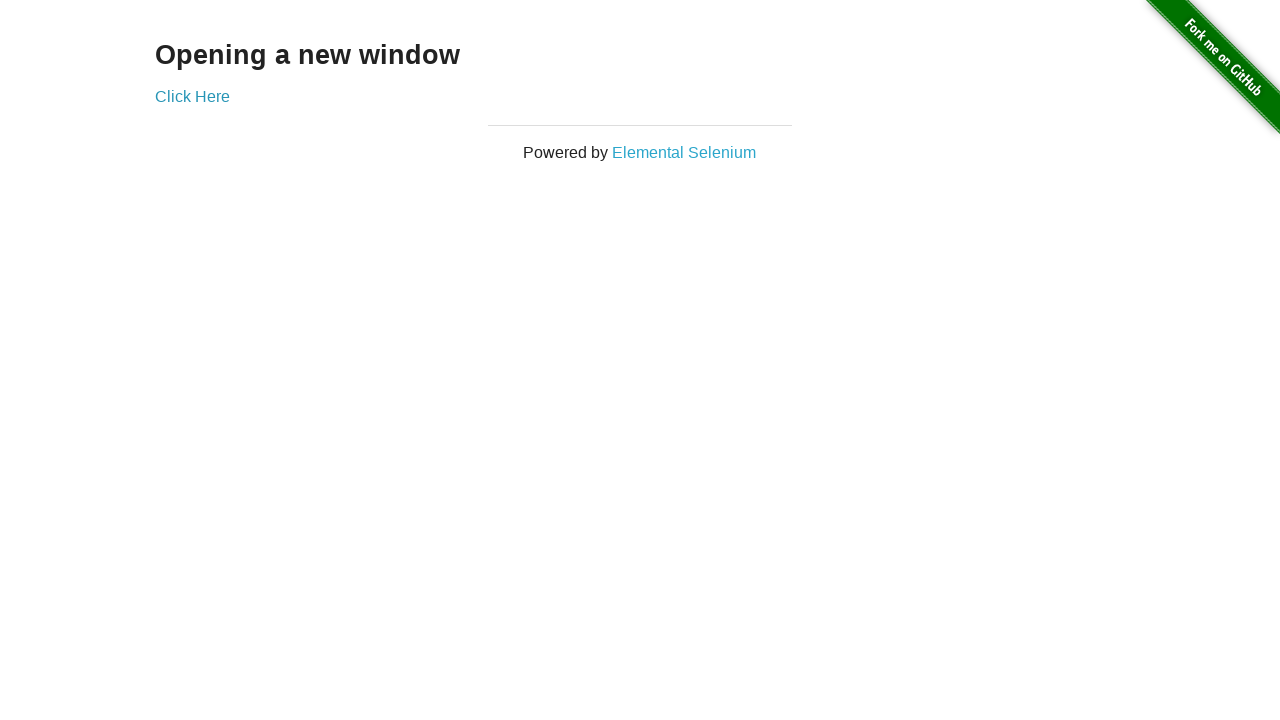